Navigates to Ukrainian news portal and clicks on the Politics section link, demonstrating different approaches to handle stale element references

Starting URL: https://www.ukr.net

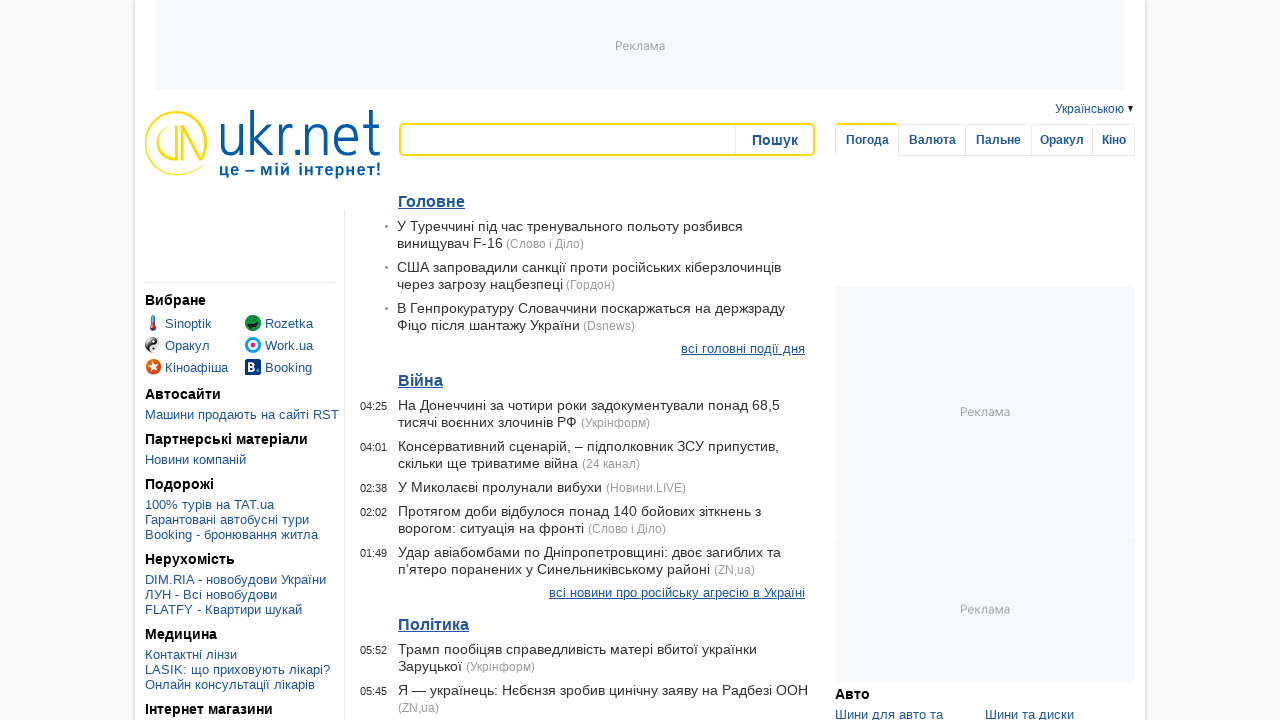

Clicked the Politics section link on Ukrainian news portal at (434, 624) on xpath=//a[text()='Політика']
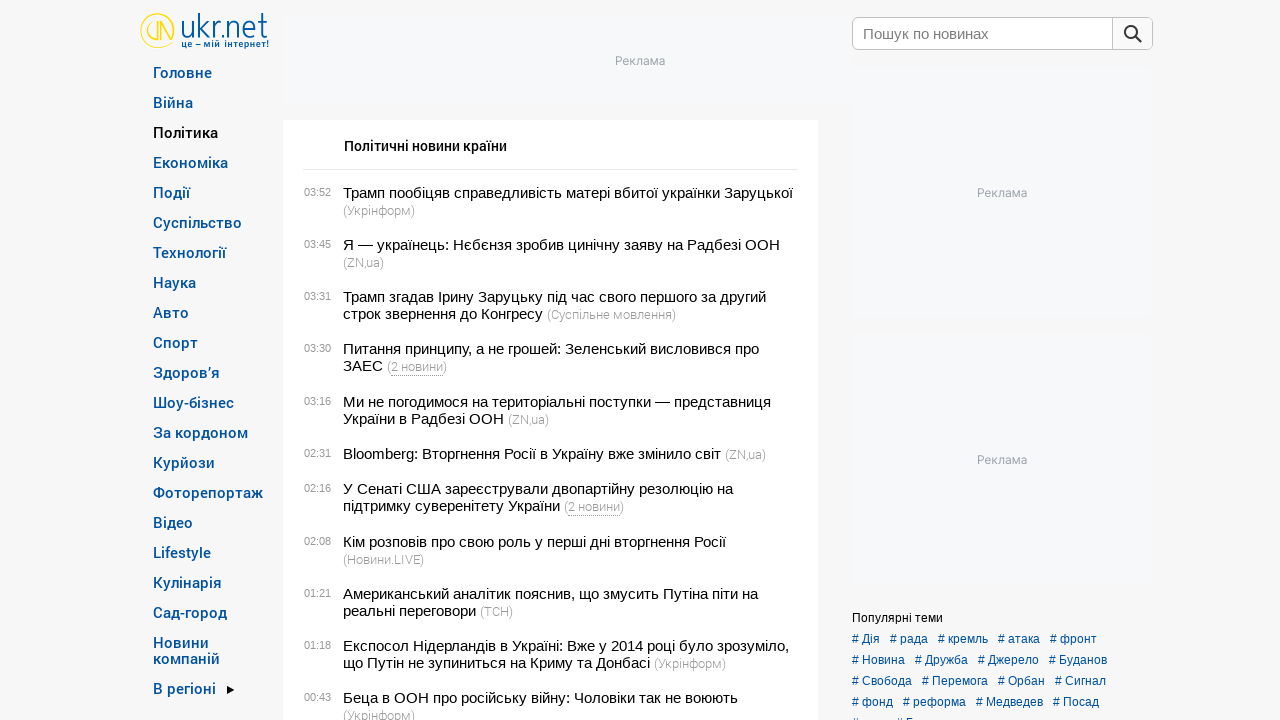

Navigated back to the previous page
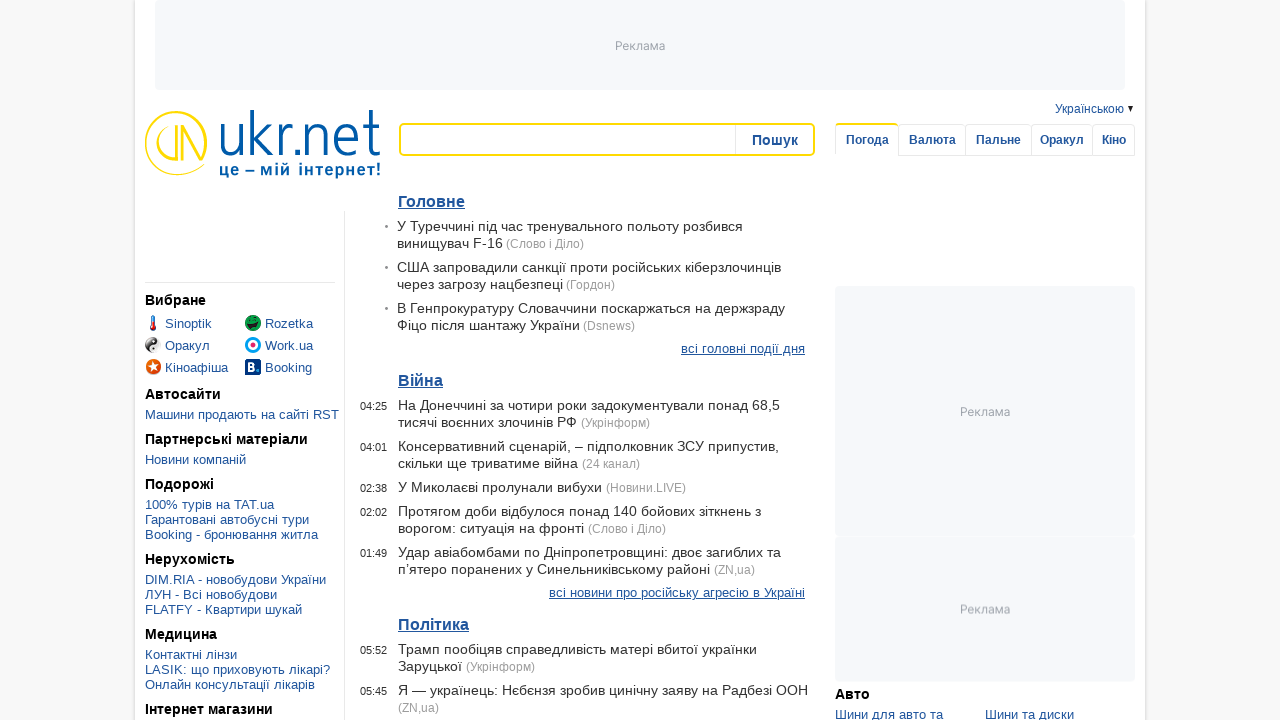

Clicked the Politics section link again after going back at (434, 624) on xpath=//a[text()='Політика']
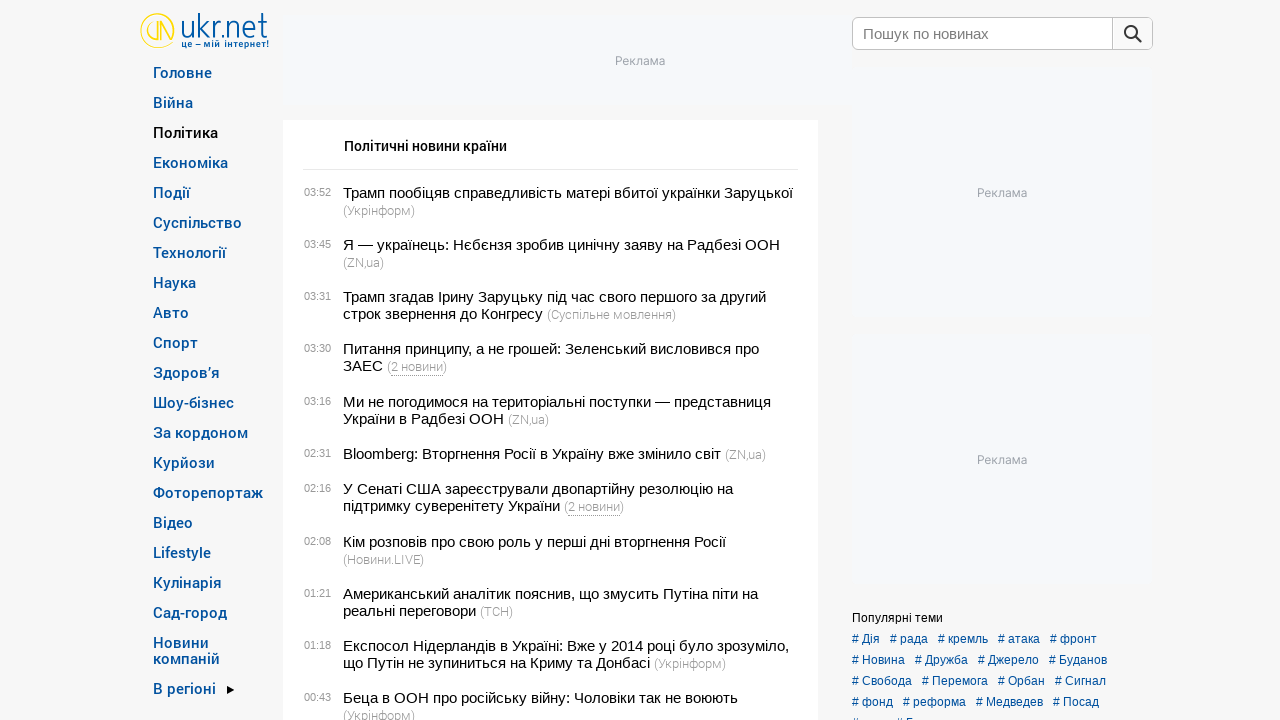

Politics page loaded completely with all network requests finished
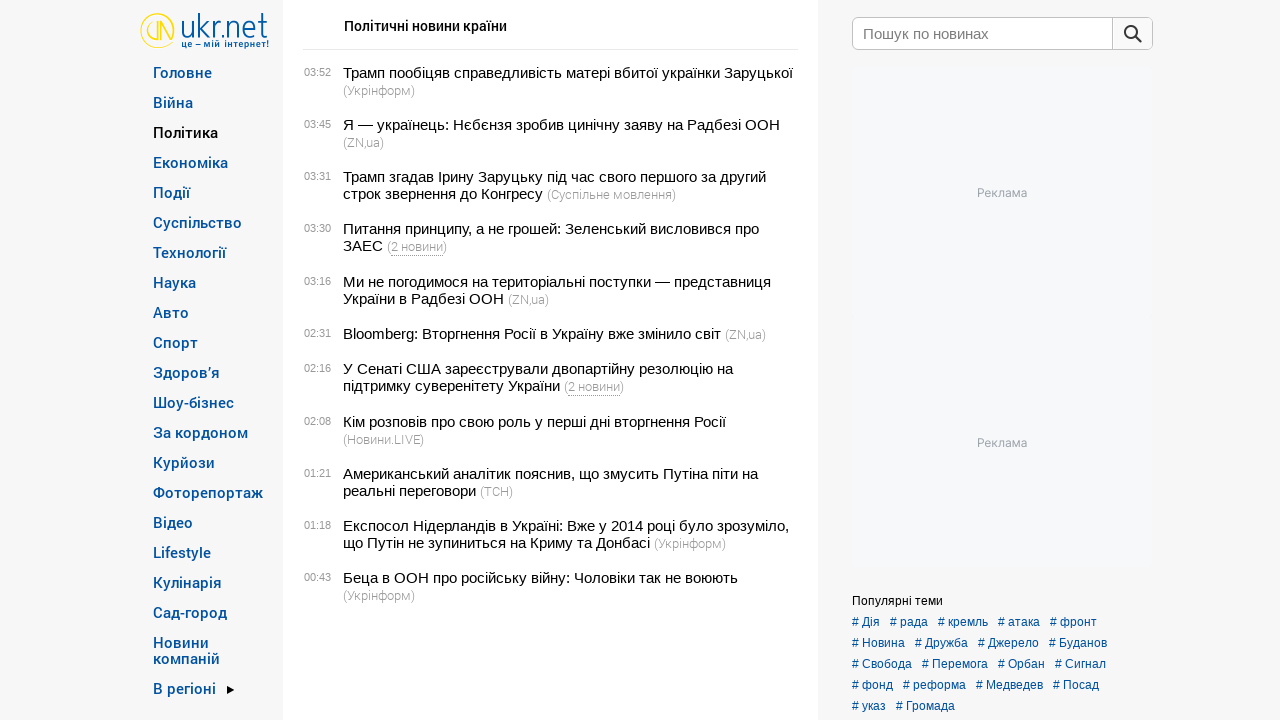

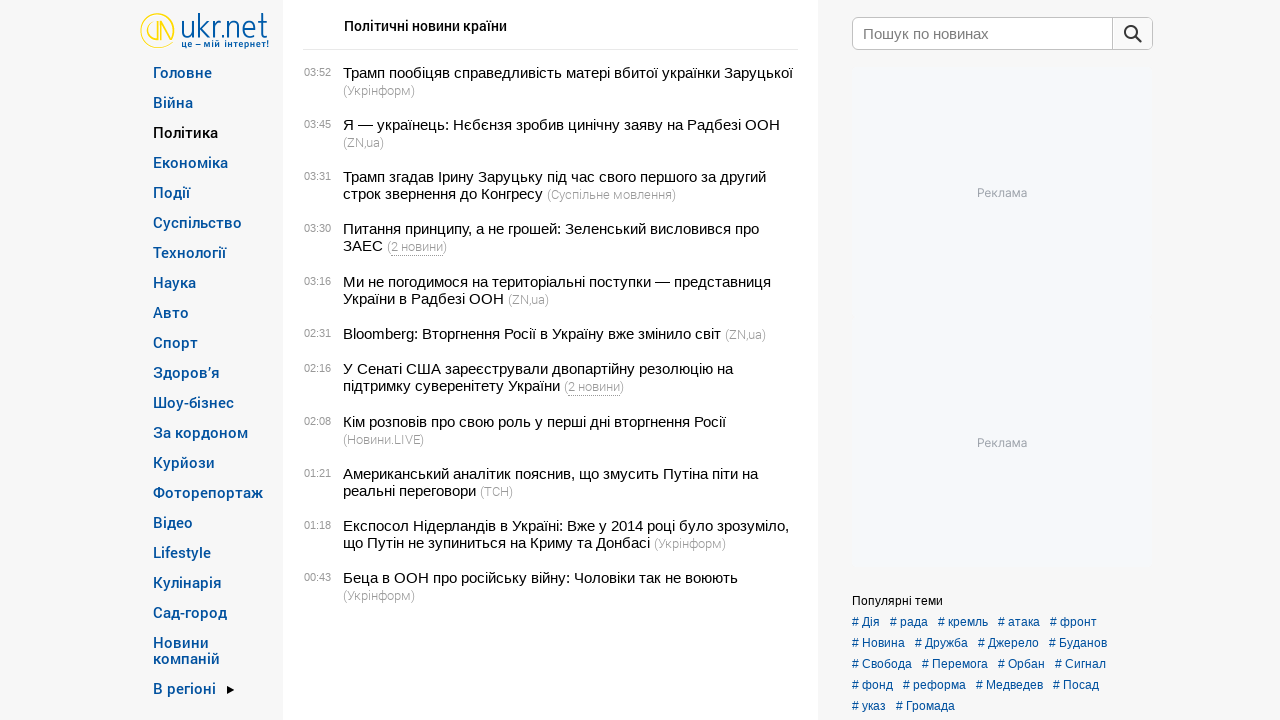